Navigates to a login practice page and verifies the page loads by checking the title

Starting URL: https://rahulshettyacademy.com/loginpagePractise/

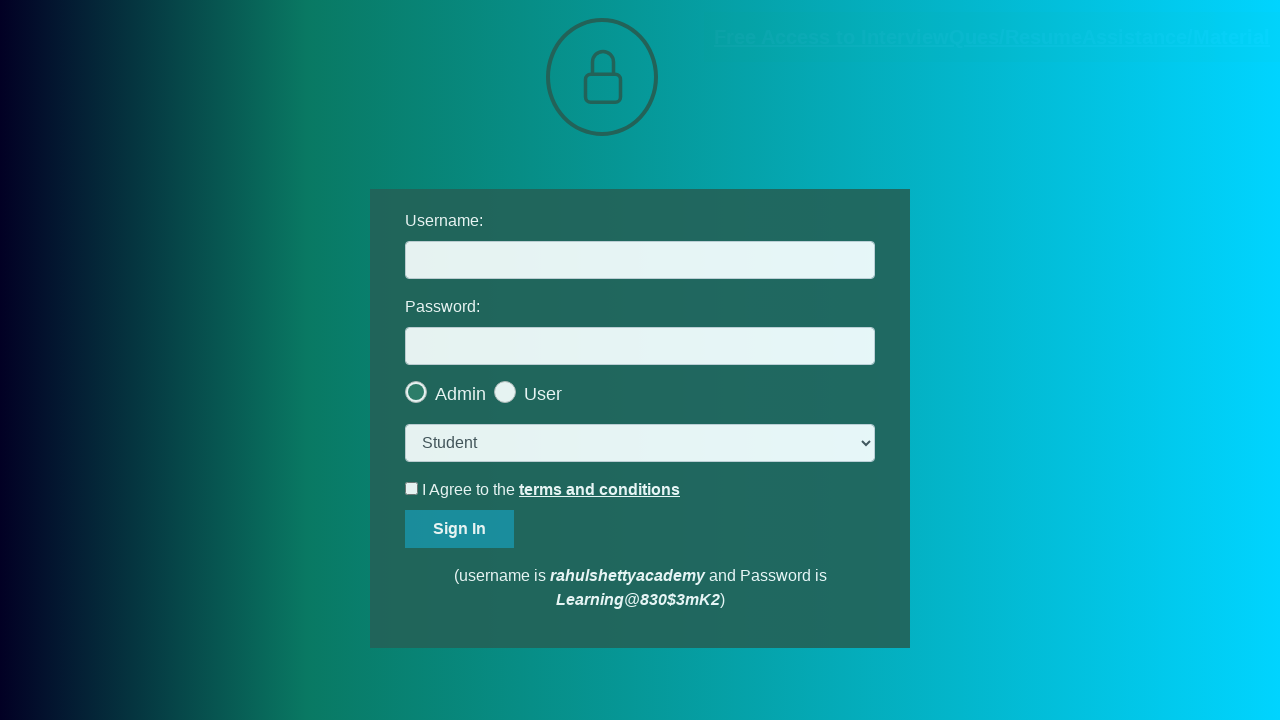

Navigated to login practice page and waited for DOM content to load
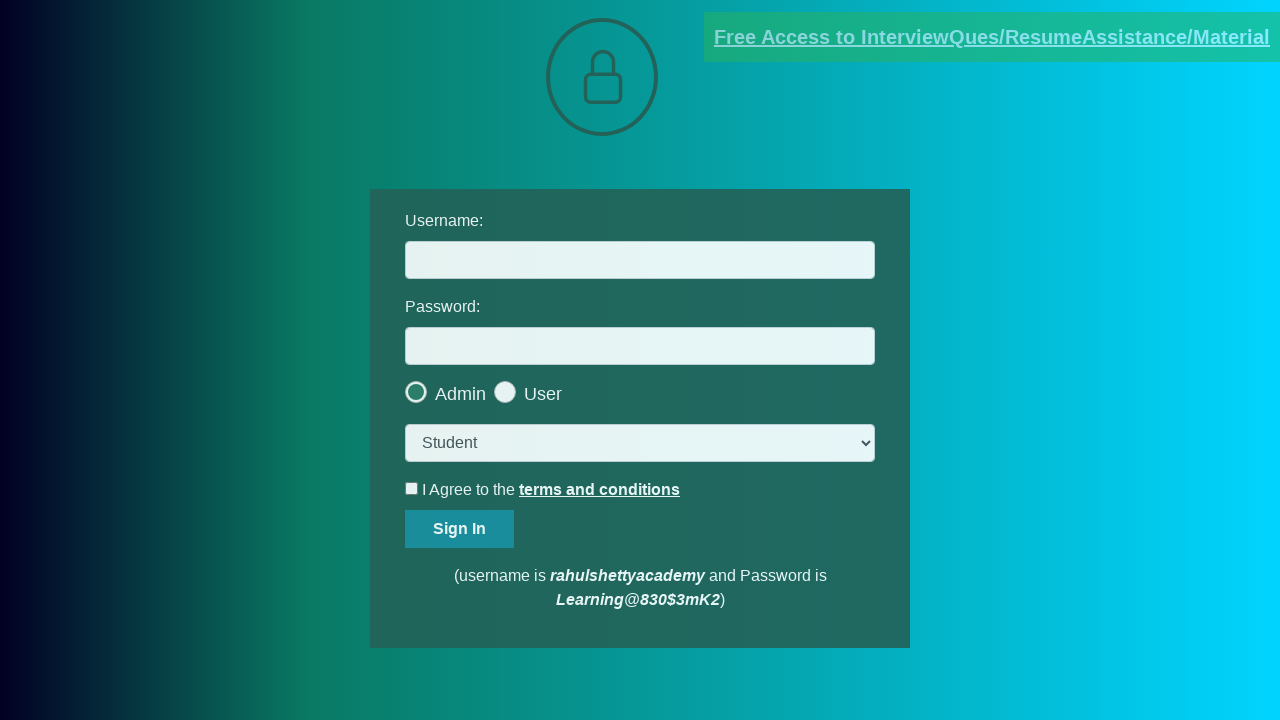

Username input field is visible, confirming login page loaded successfully
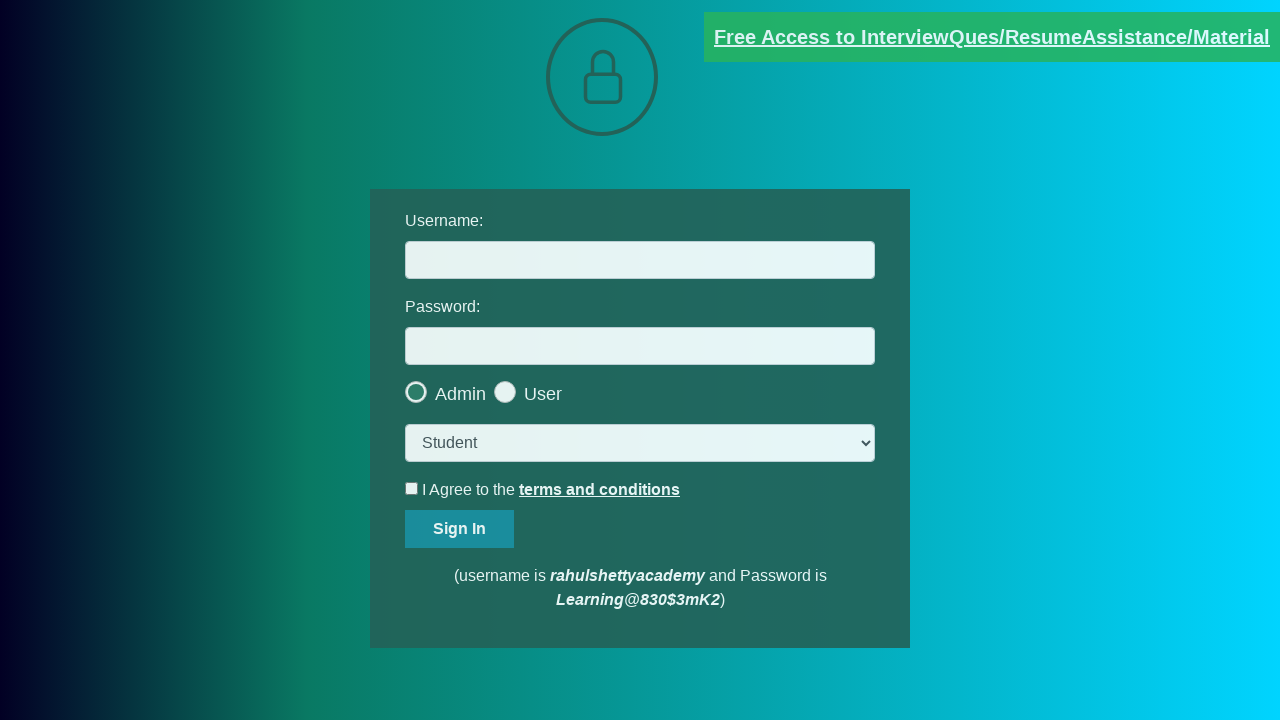

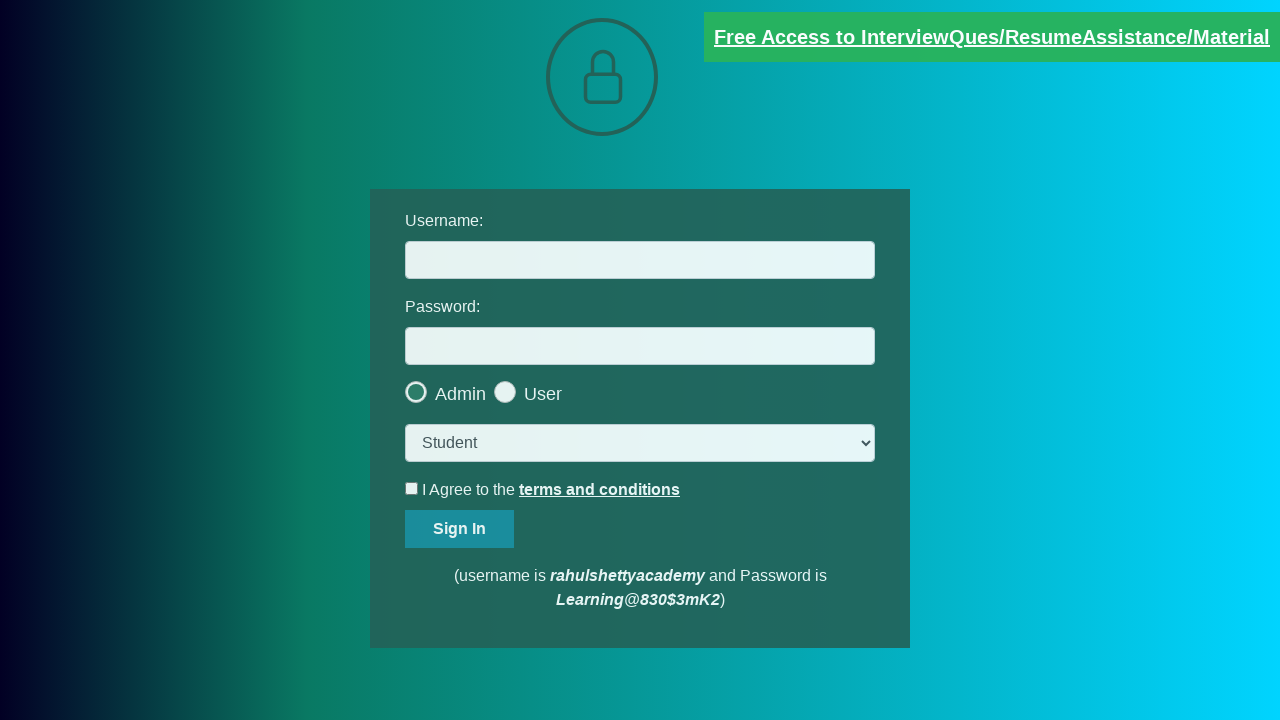